Tests dropdown menu functionality by clicking on the dropdown, selecting Option 1, verifying selection, then selecting Option 2 and verifying the final selection displays Option 2.

Starting URL: https://the-internet.herokuapp.com/dropdown

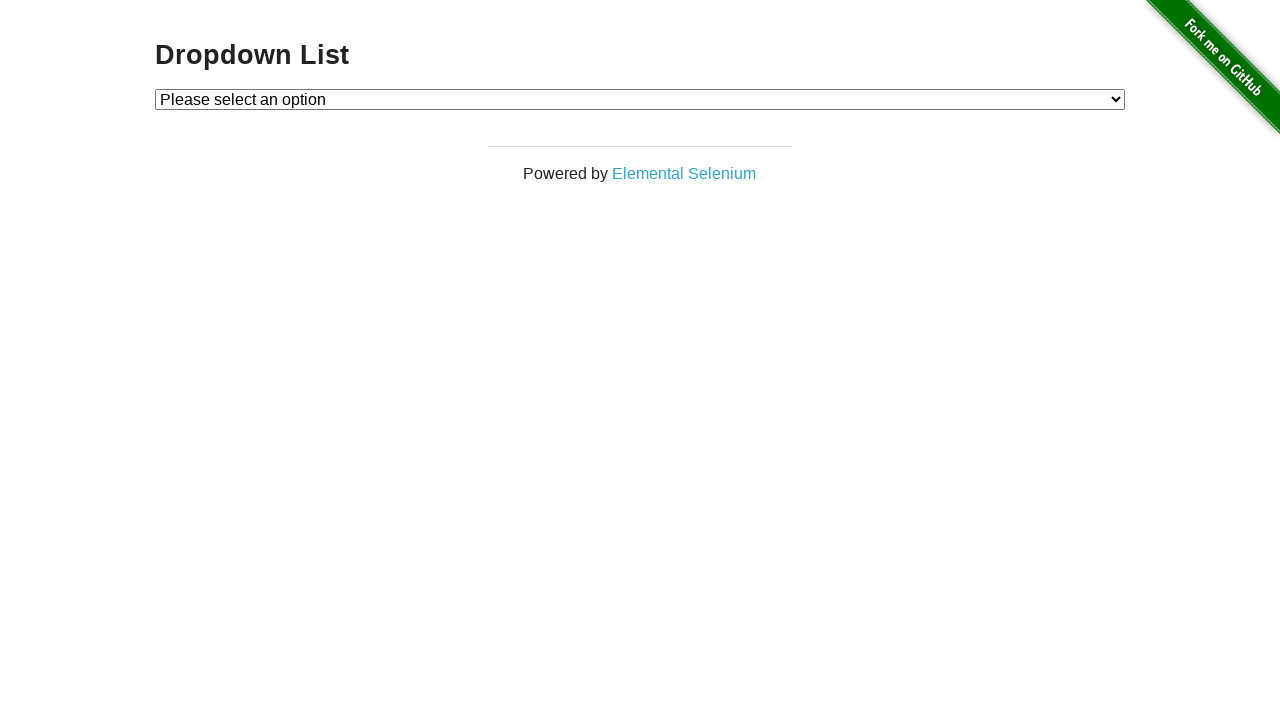

Clicked on dropdown menu to open it at (640, 99) on #dropdown
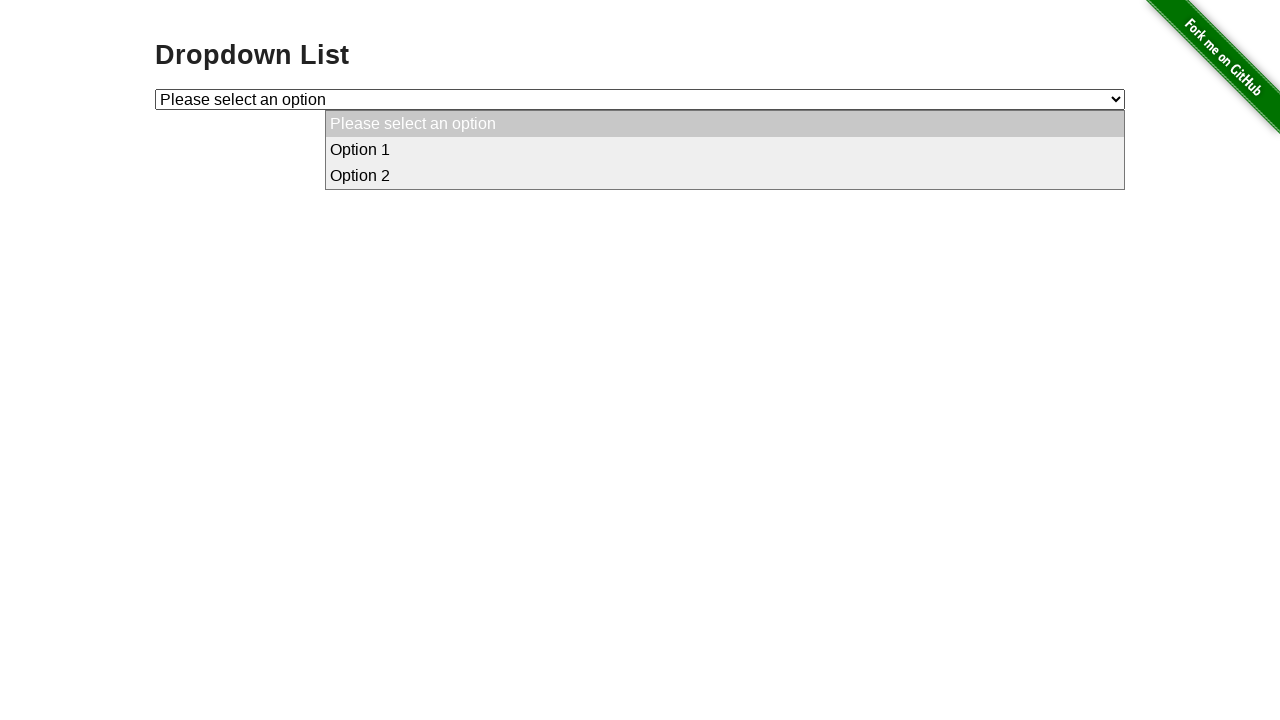

Selected Option 1 from dropdown on #dropdown
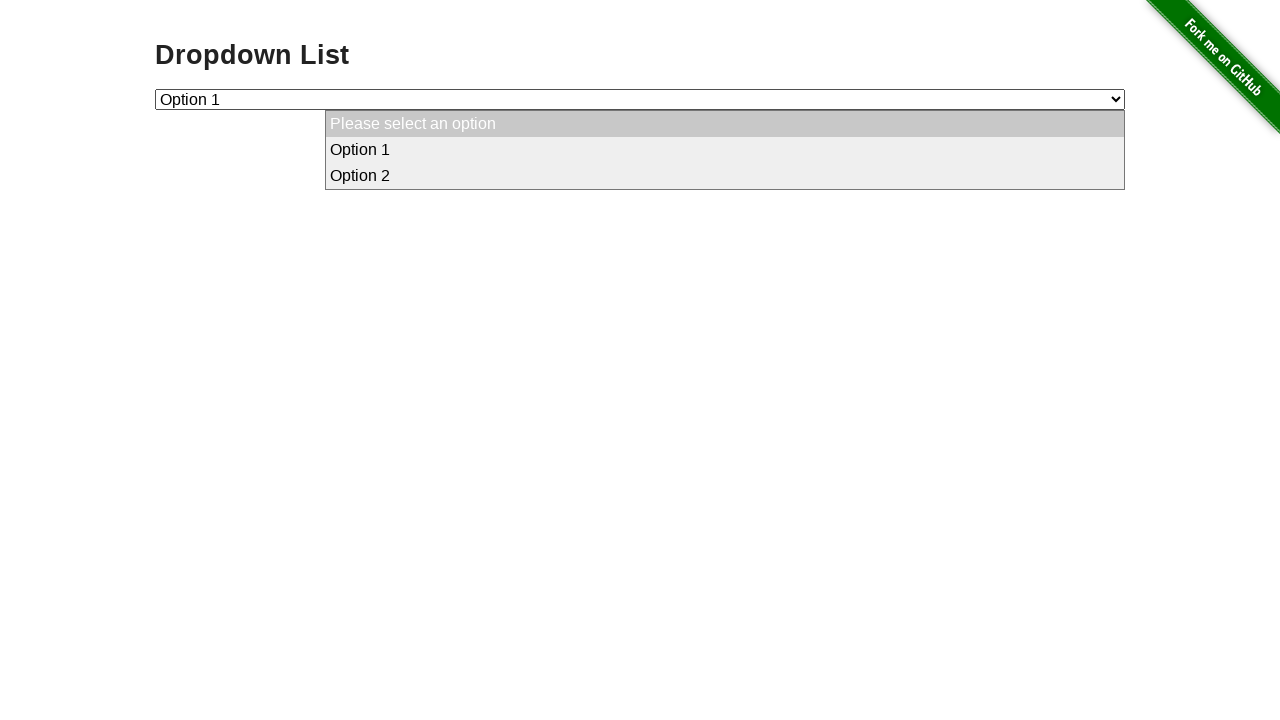

Retrieved selected dropdown option text
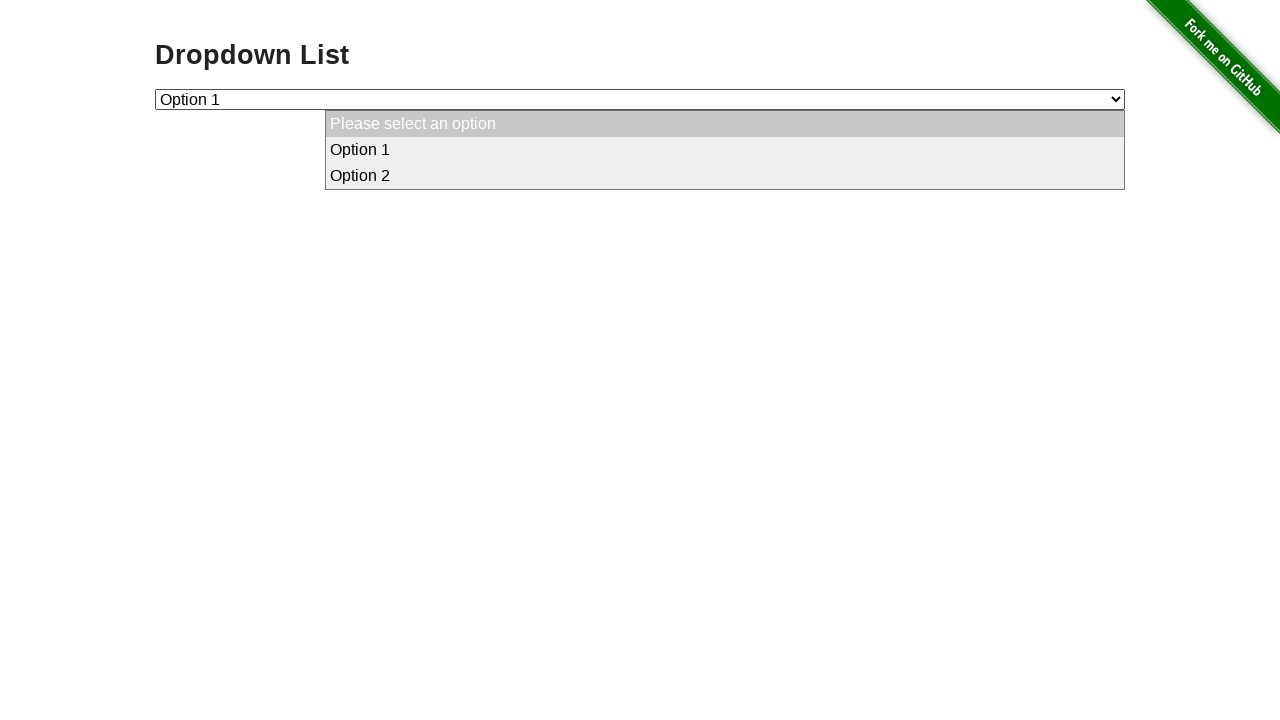

Verified that Option 1 is selected
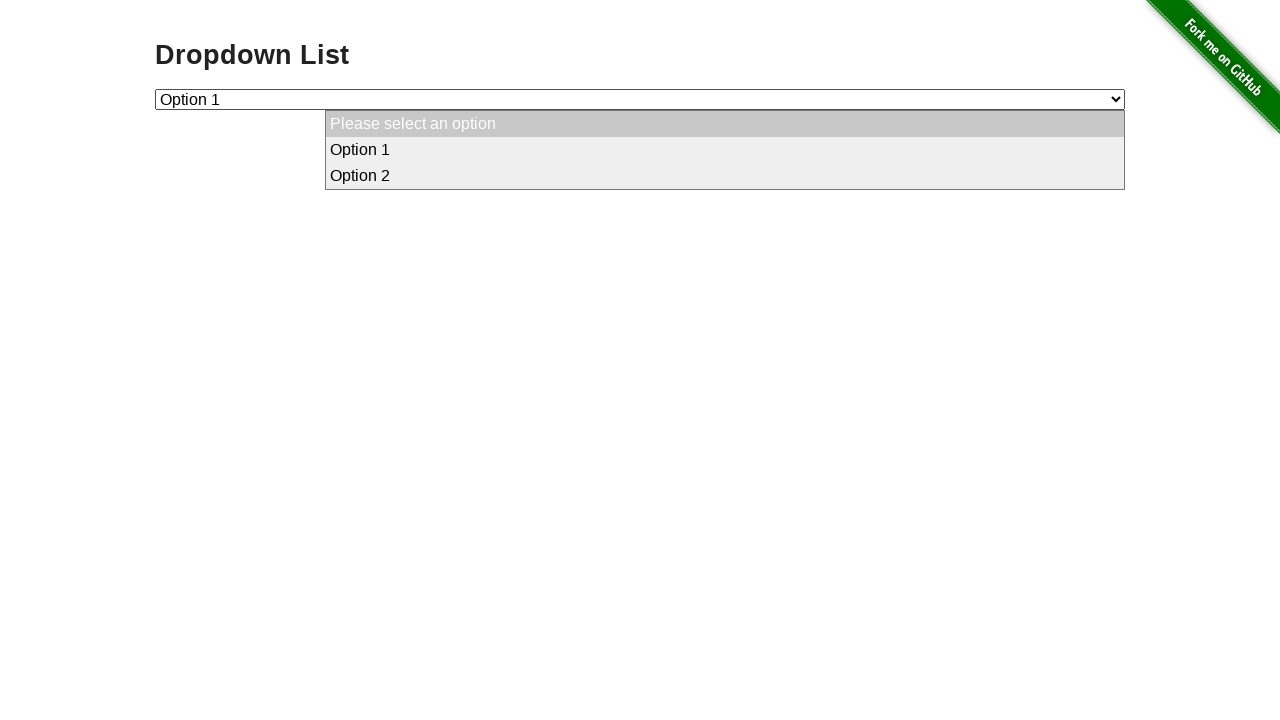

Selected Option 2 from dropdown on #dropdown
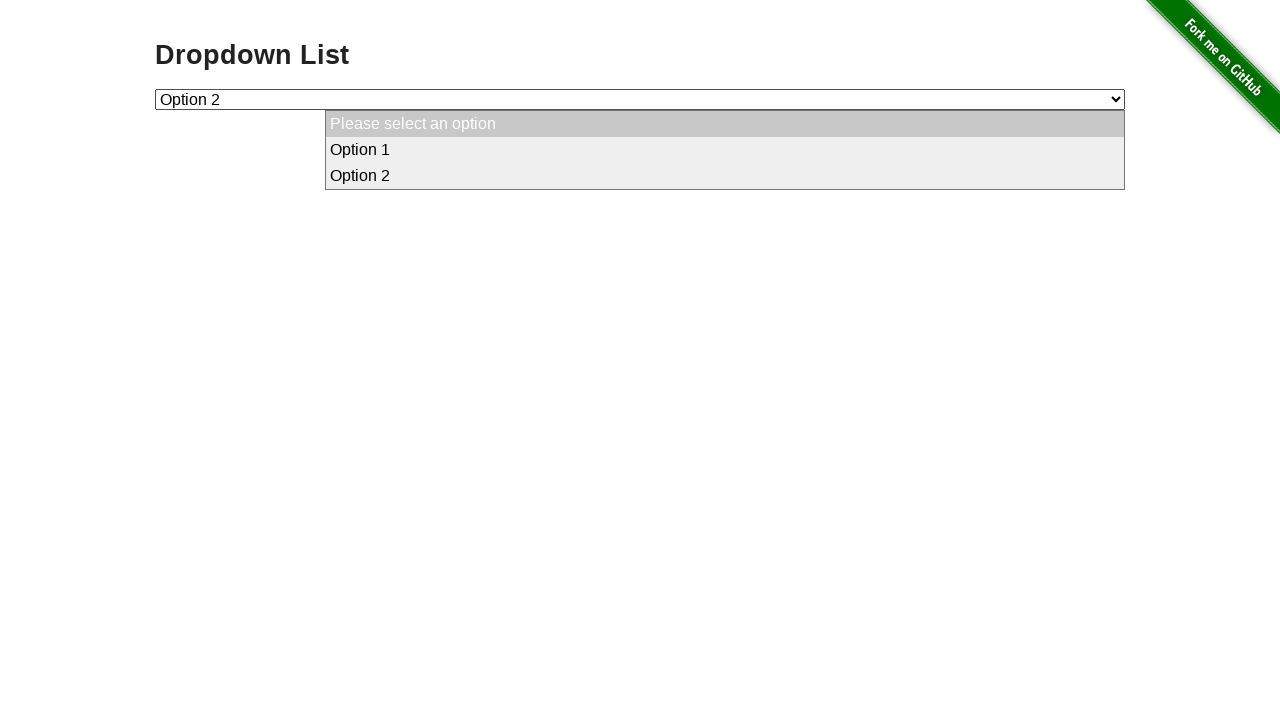

Retrieved selected dropdown option text
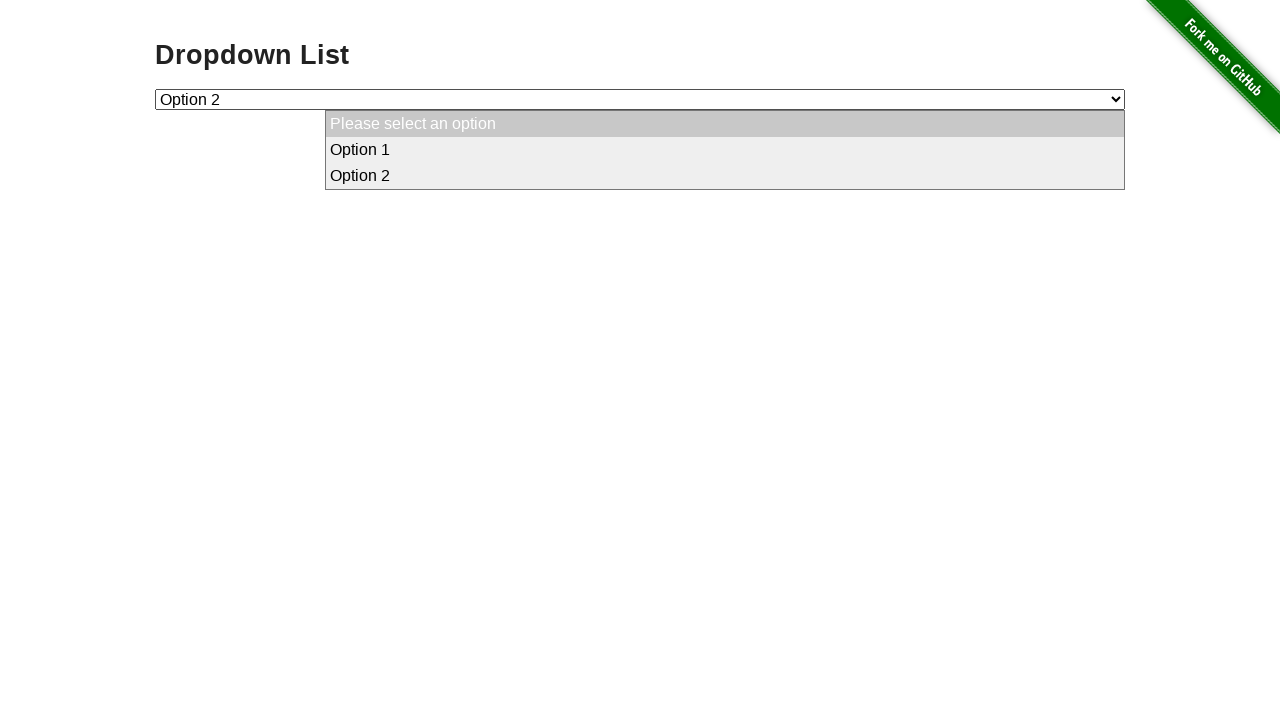

Verified that Option 2 is selected
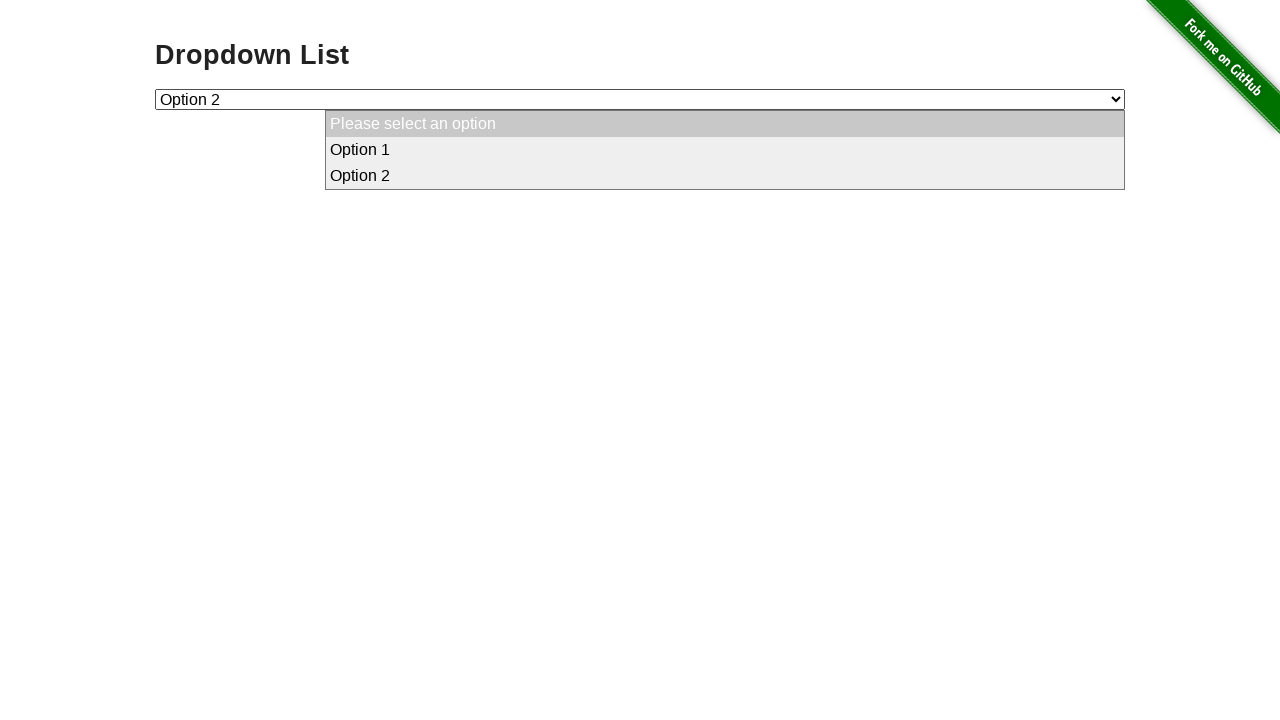

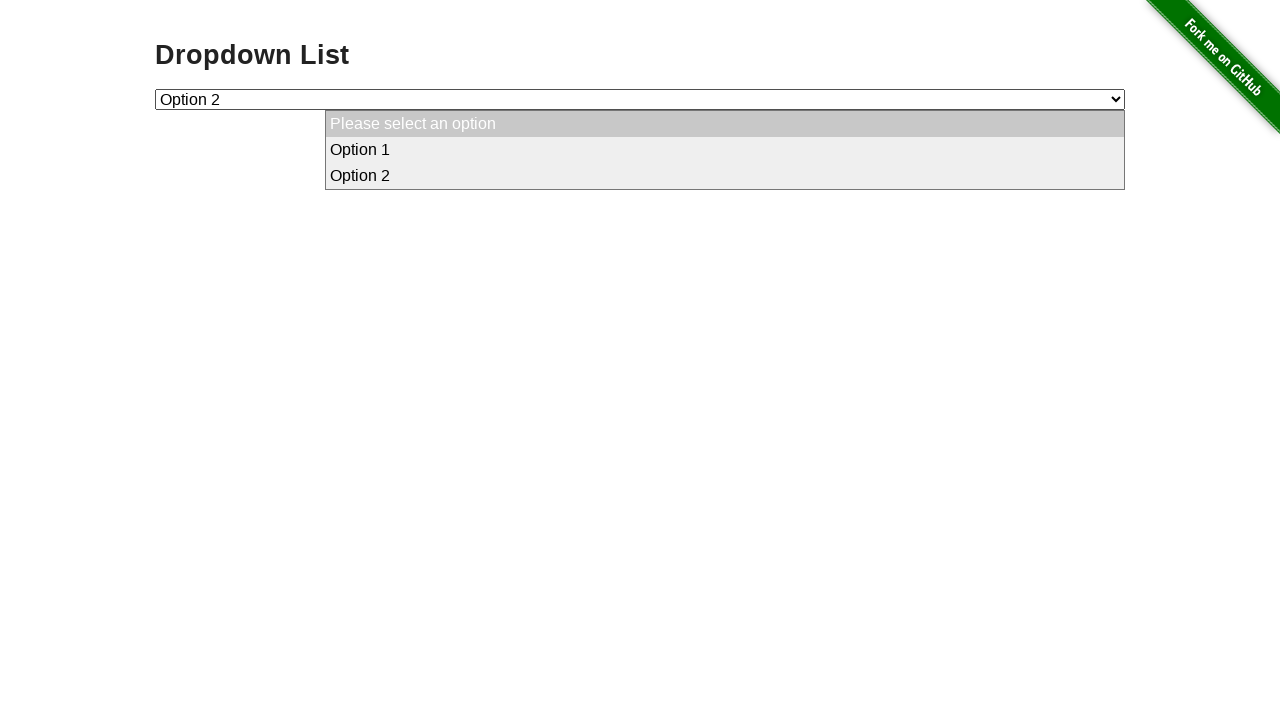